Tests the Playwright documentation website by verifying the page title, clicking the "Get Started" link, and confirming the Installation heading is visible on the resulting page.

Starting URL: https://playwright.dev

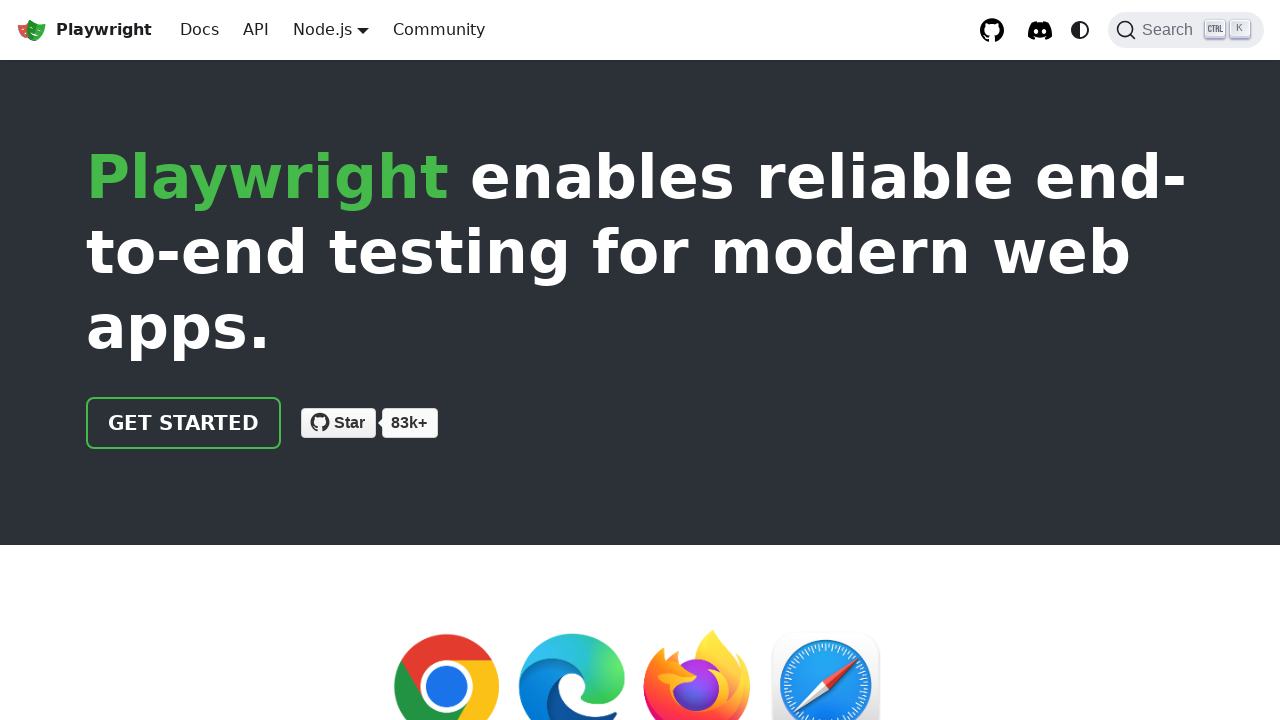

Verified page title contains 'Playwright'
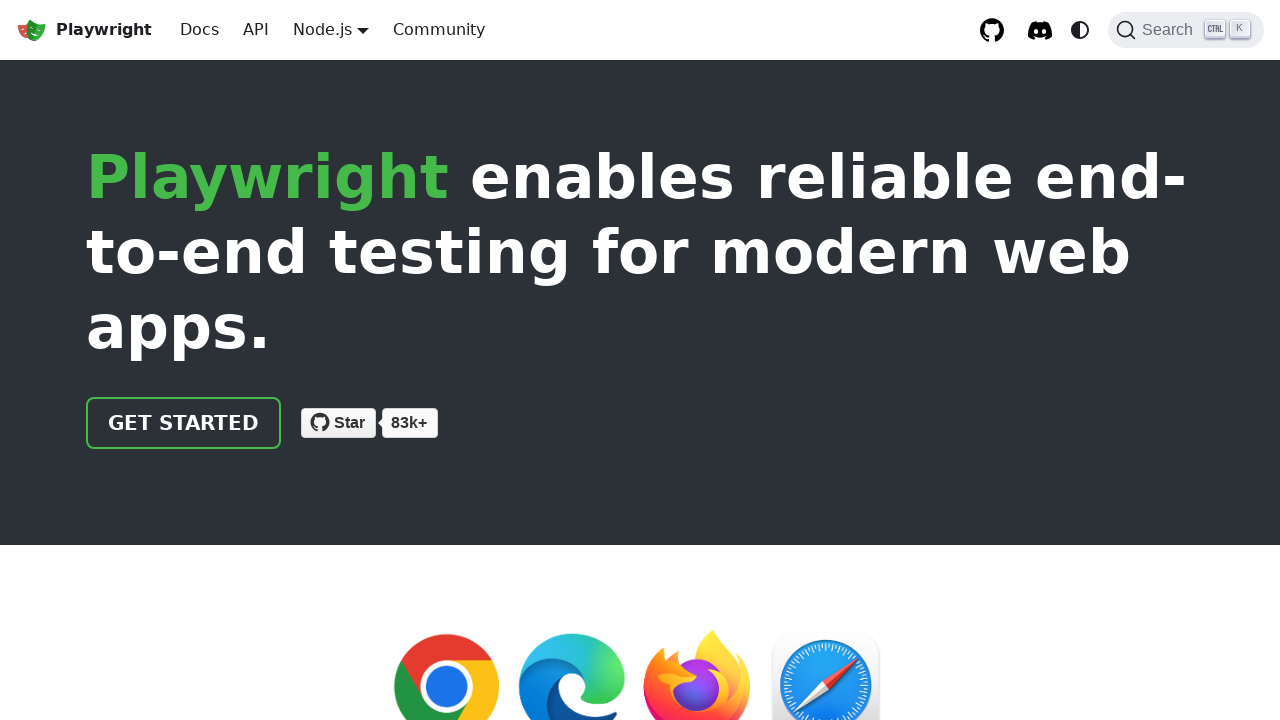

Located the 'Get Started' link
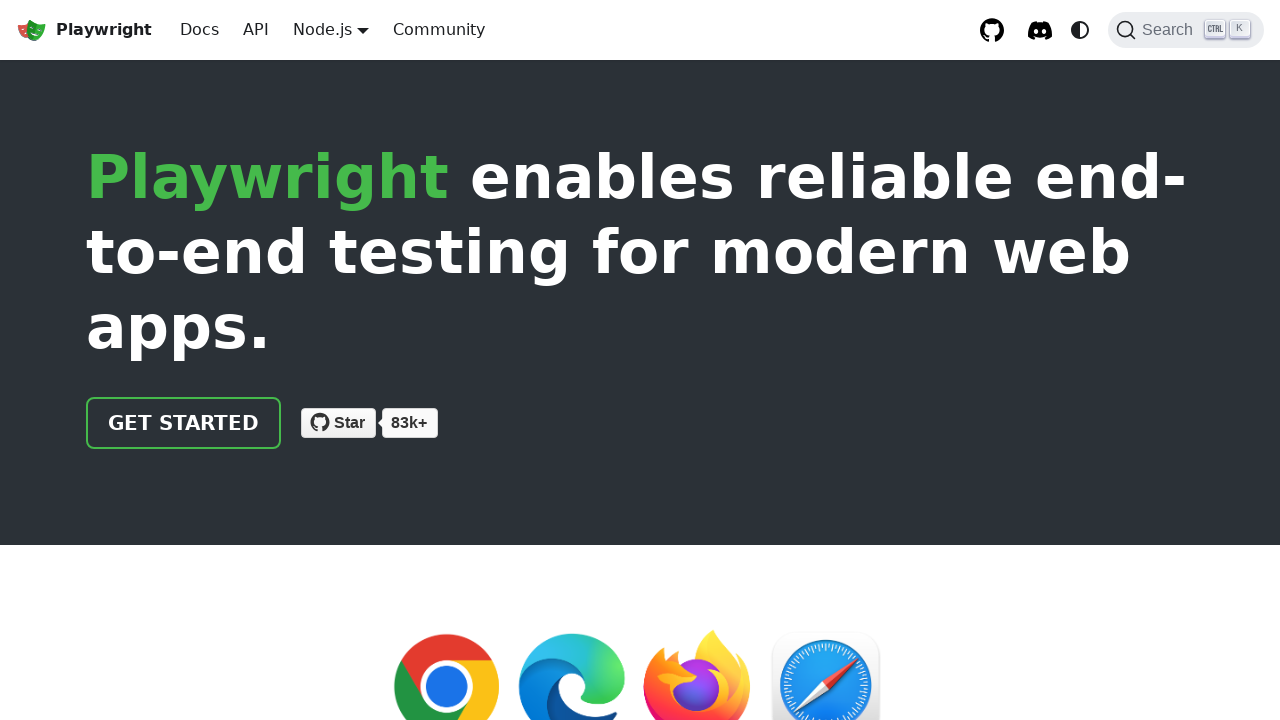

Verified 'Get Started' link href is '/docs/intro'
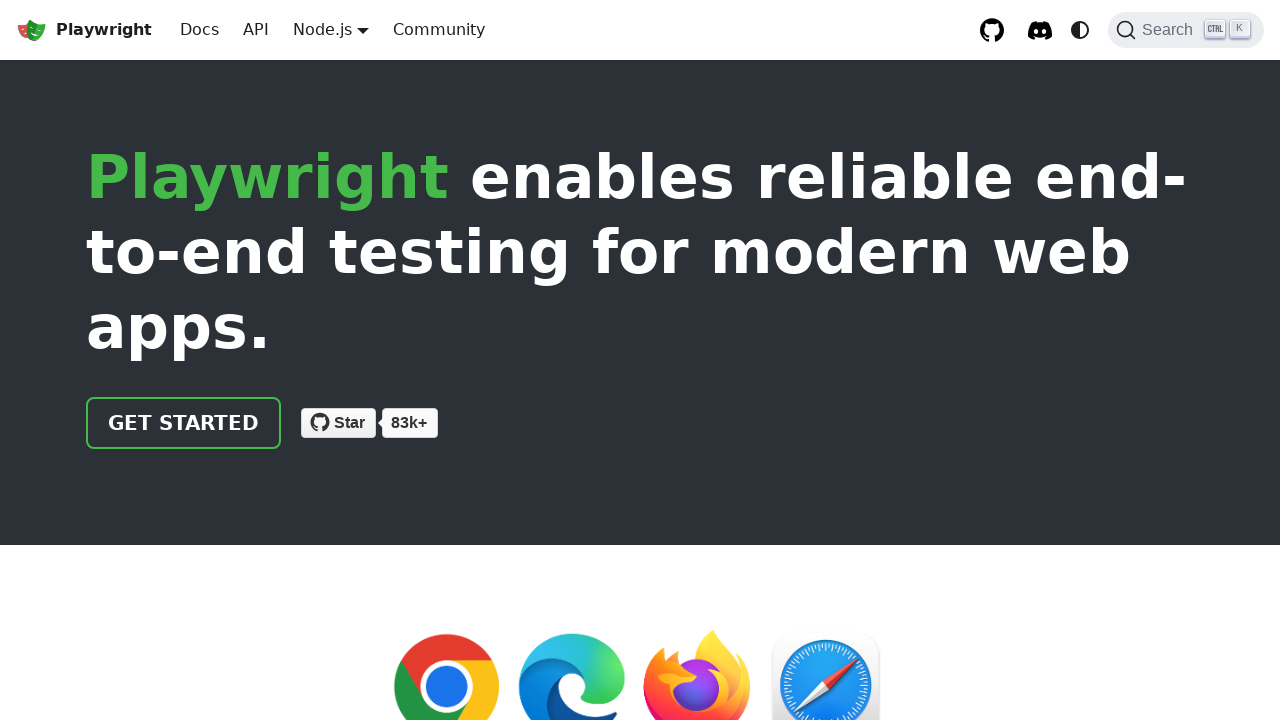

Clicked the 'Get Started' link at (184, 423) on internal:role=link[name="Get Started"i]
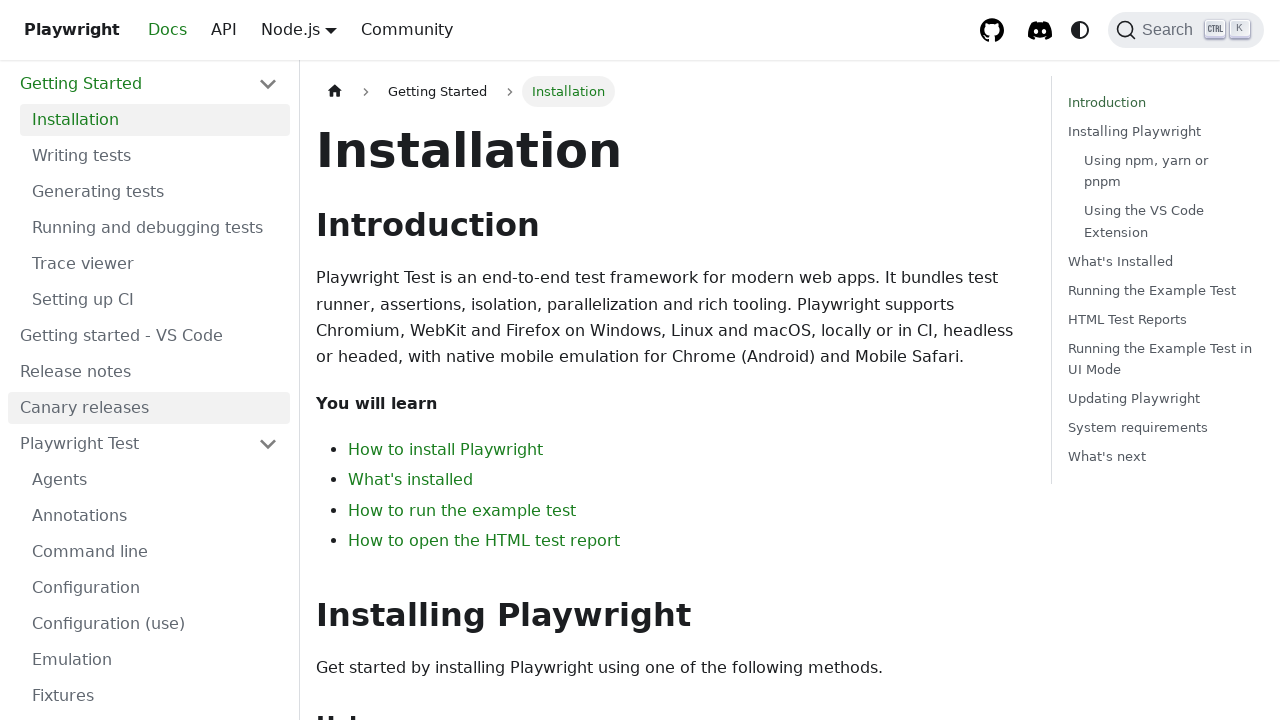

Verified Installation heading is visible on the page
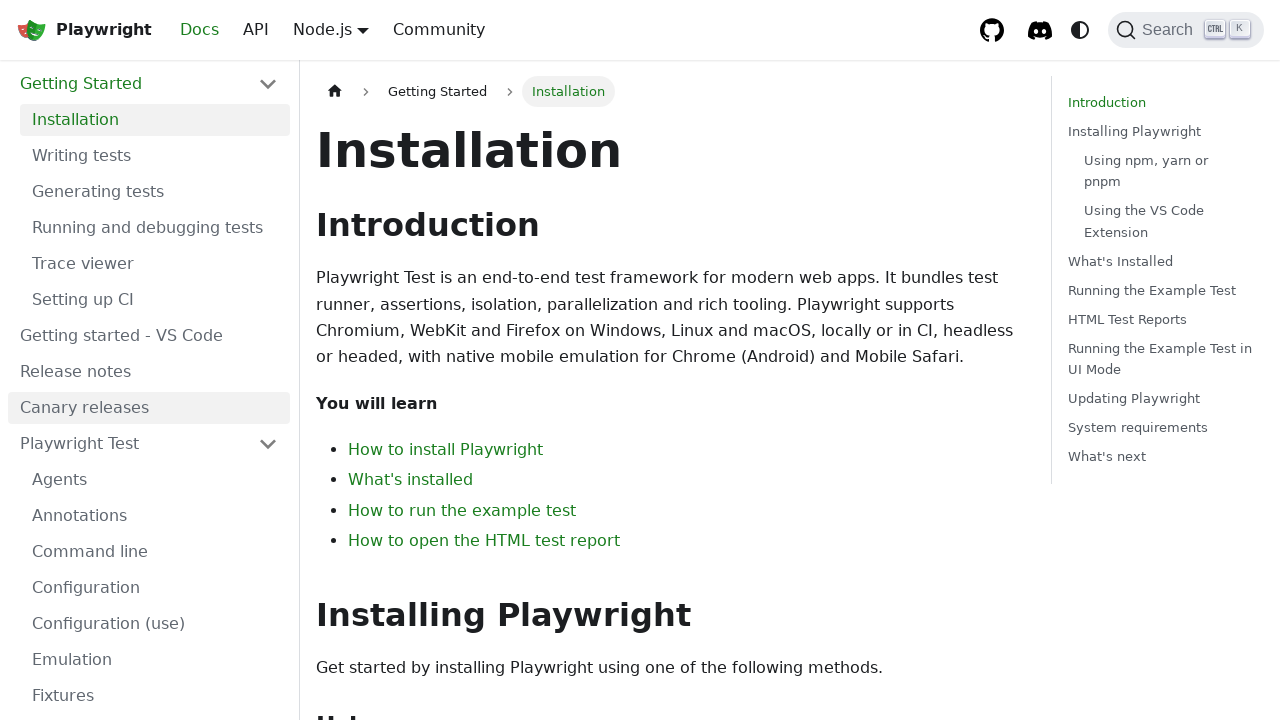

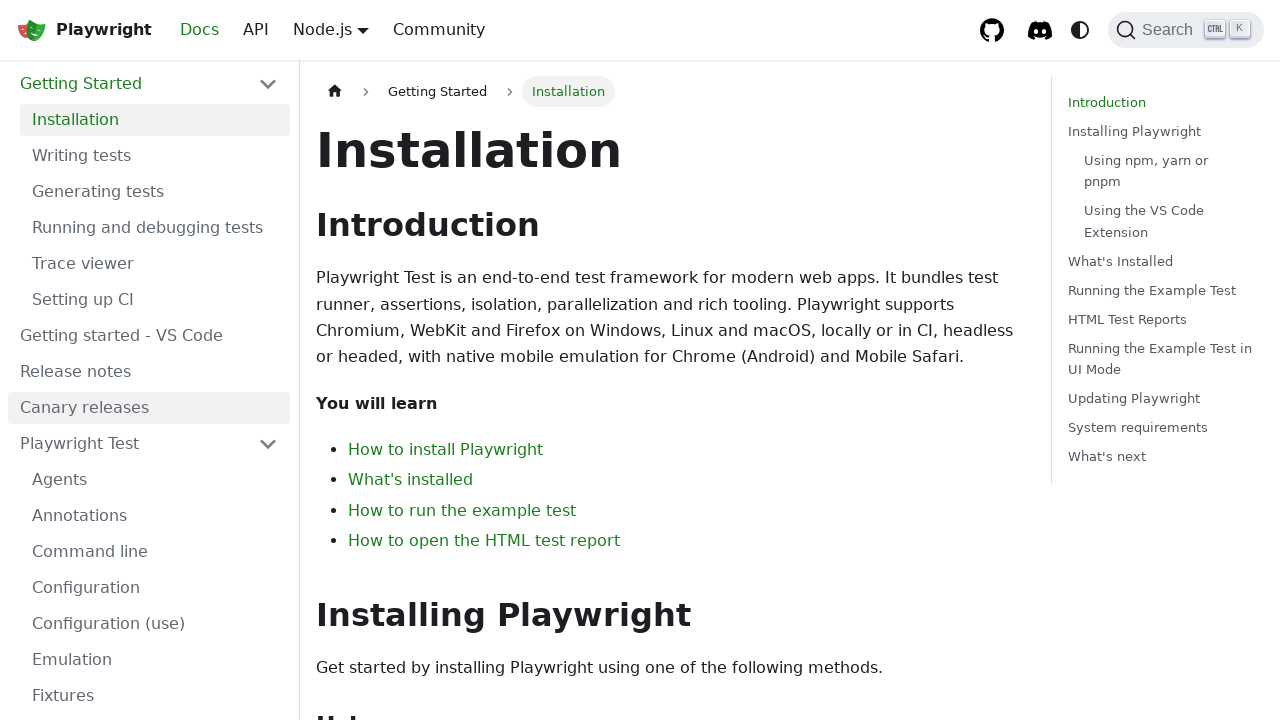